Tests browser navigation functionality by navigating to a website, going back and forward, and verifying the page title

Starting URL: https://www.ajio.com/

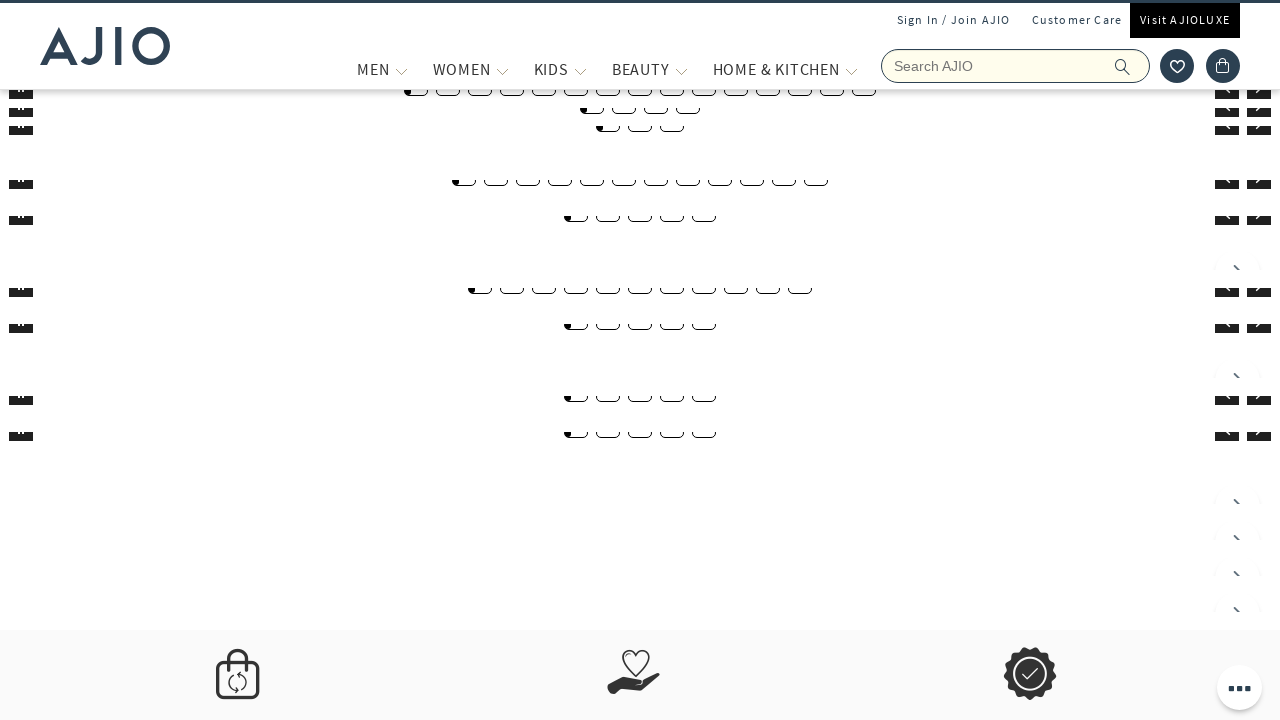

Navigated back to previous page
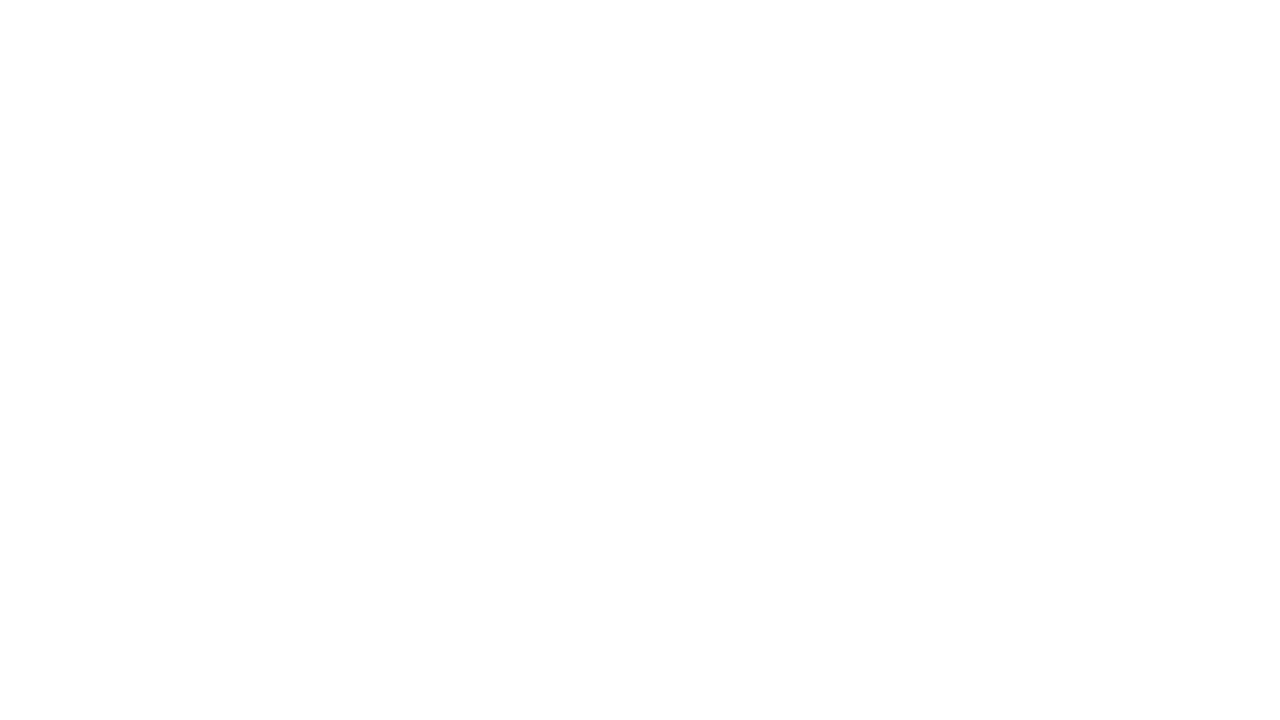

Navigated forward to return to original page
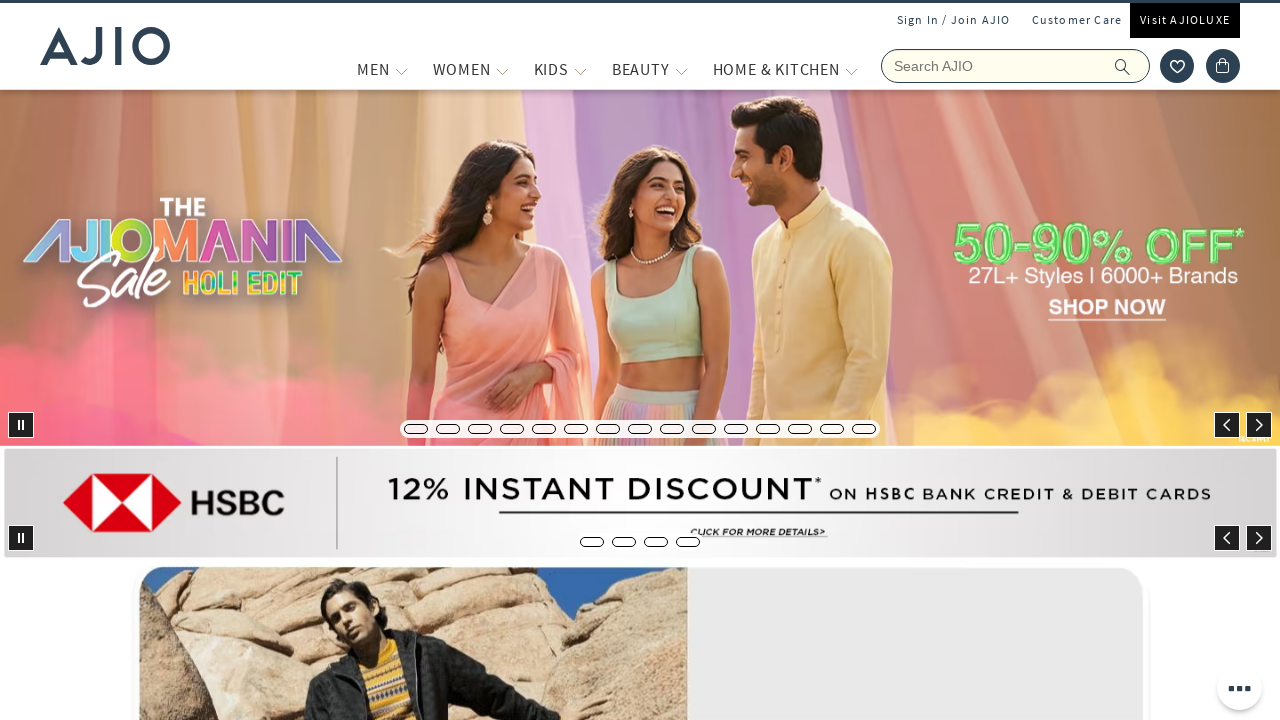

Retrieved page title: Online Shopping Site for Women, Men, Kids Fashion, Lifestyle & More.
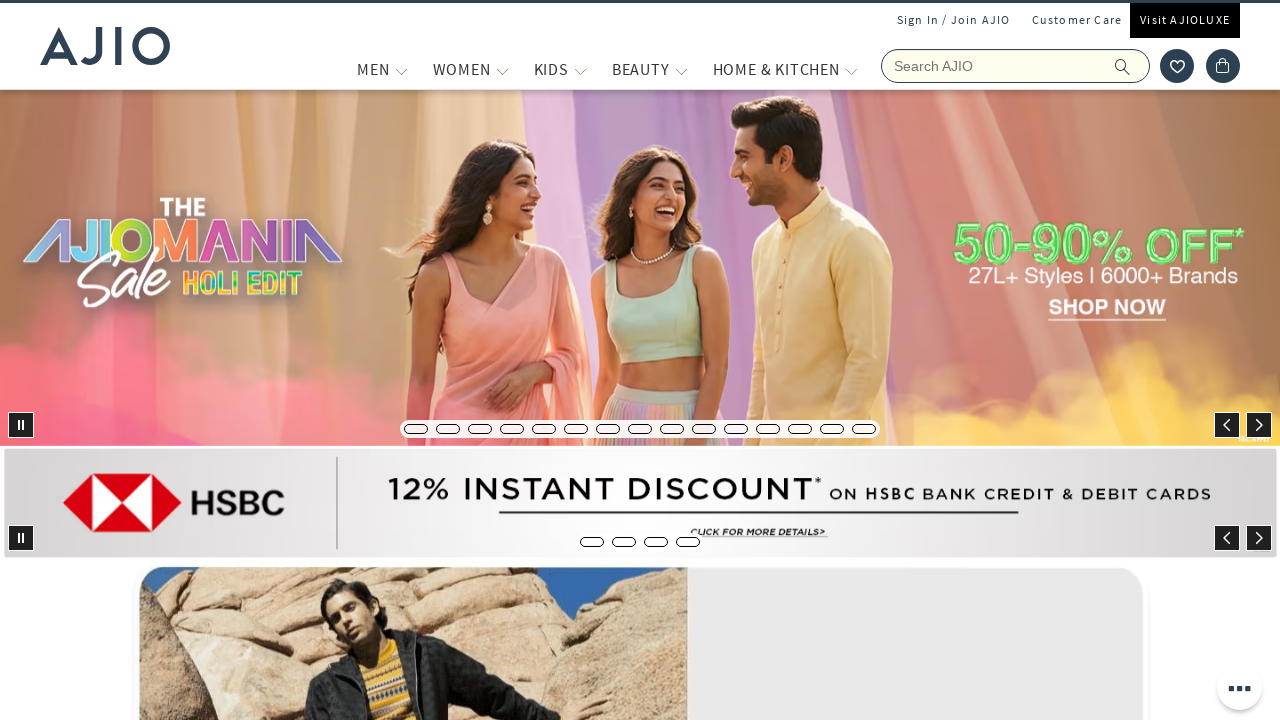

Page title verification passed - Welcome page displayed
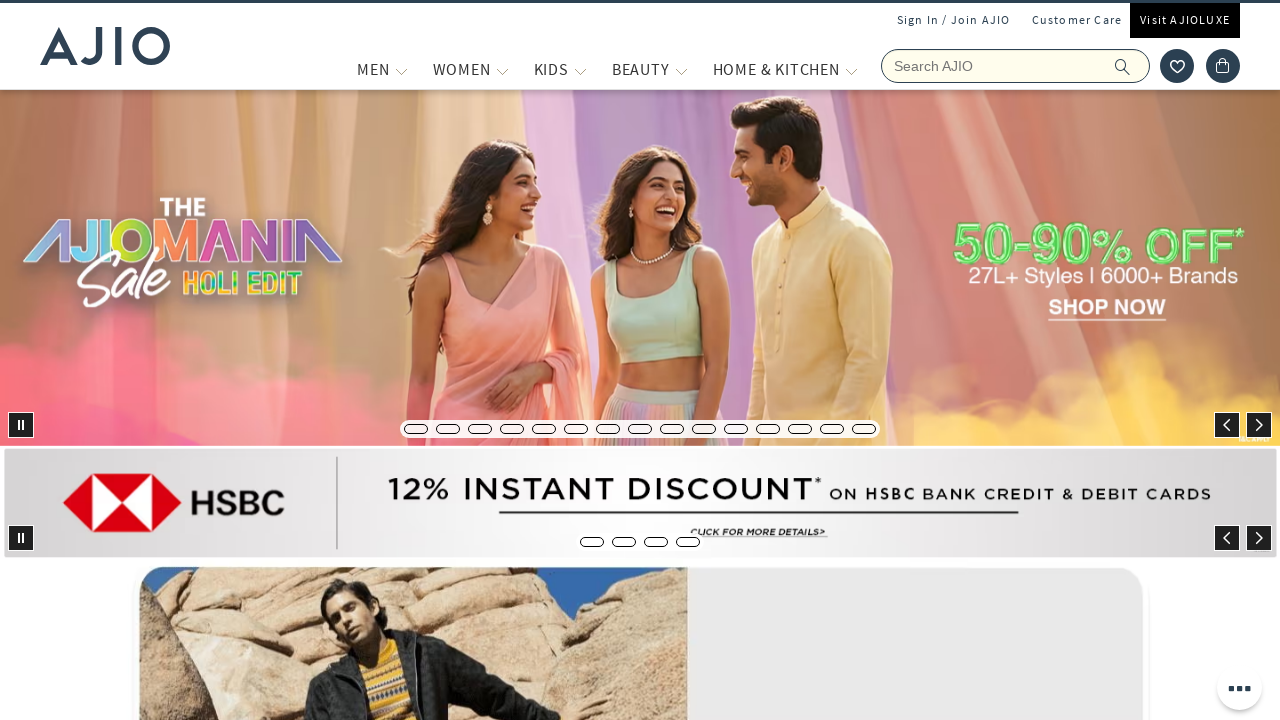

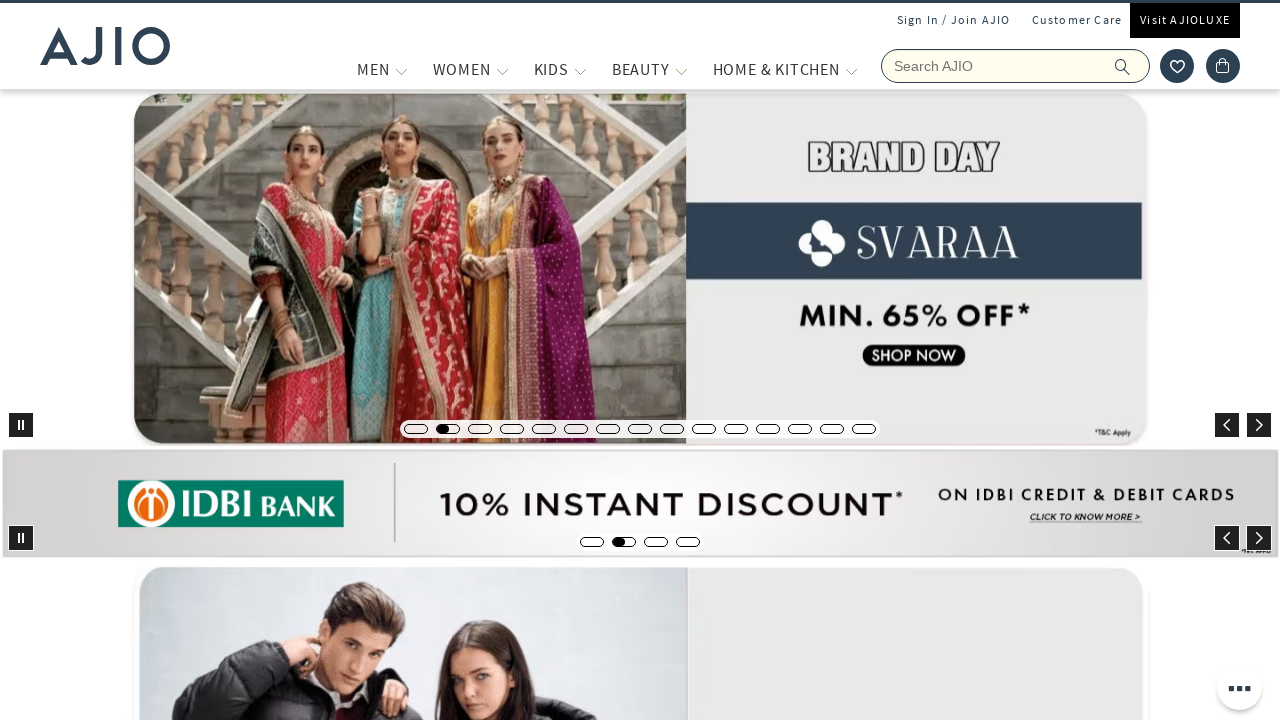